Tests single dropdown selection functionality by selecting "Banana" from a fruits dropdown menu on a practice website

Starting URL: https://letcode.in/dropdowns

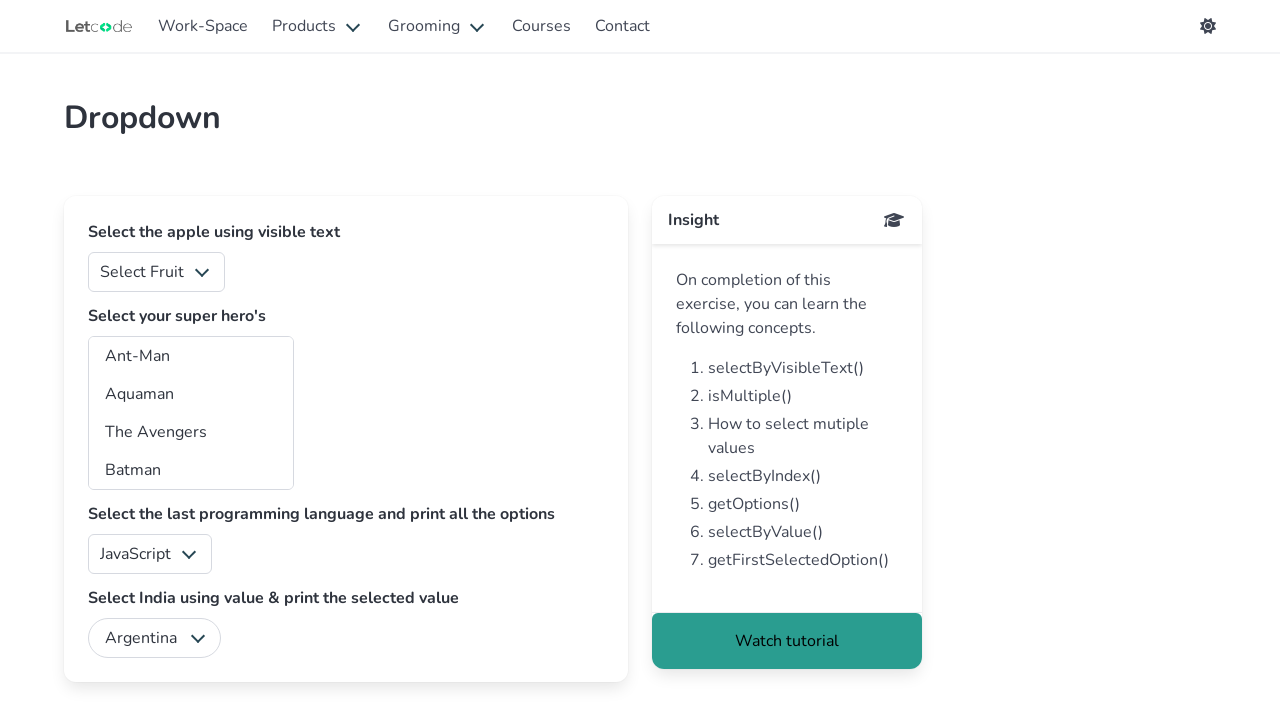

Navigated to dropdown practice website
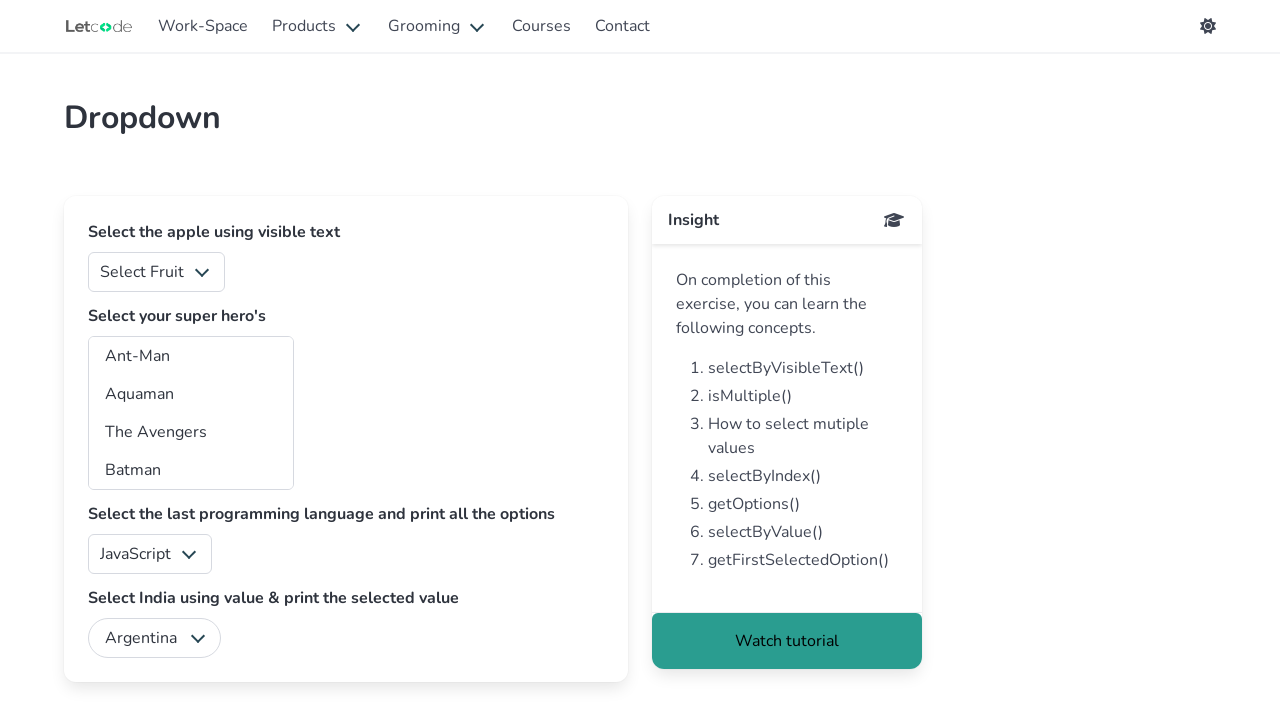

Selected 'Banana' from the fruits dropdown menu on #fruits
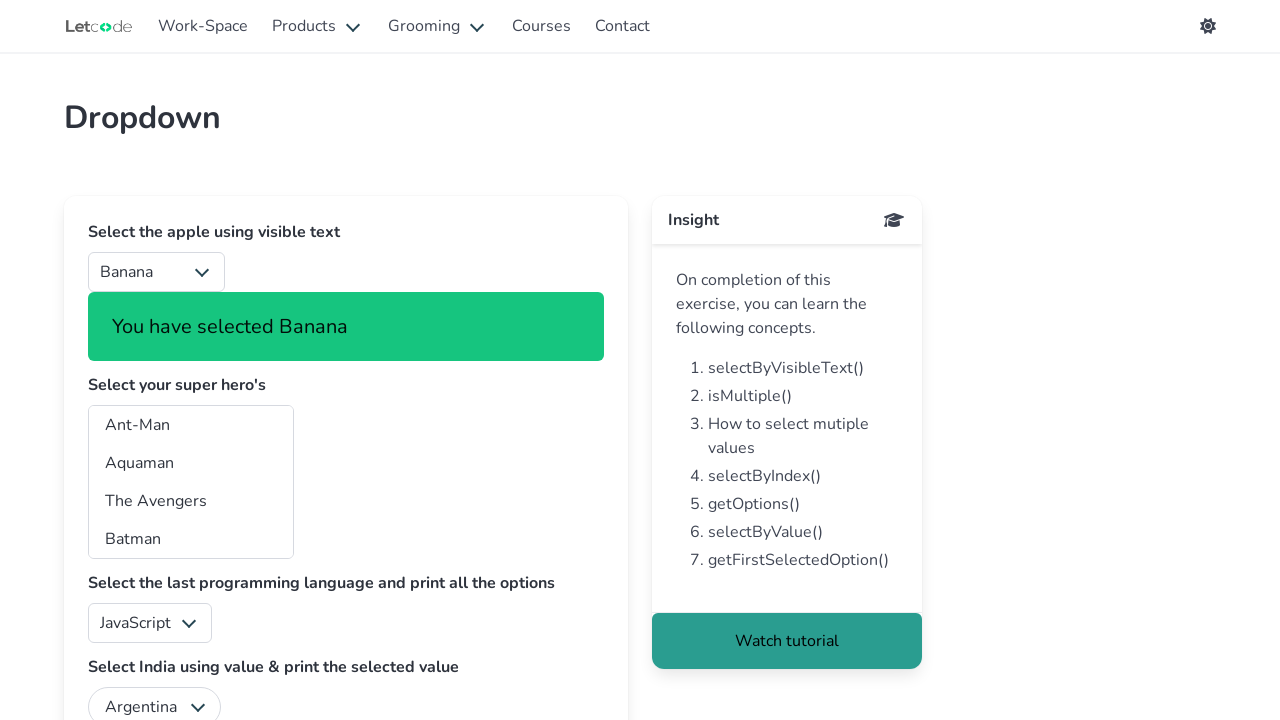

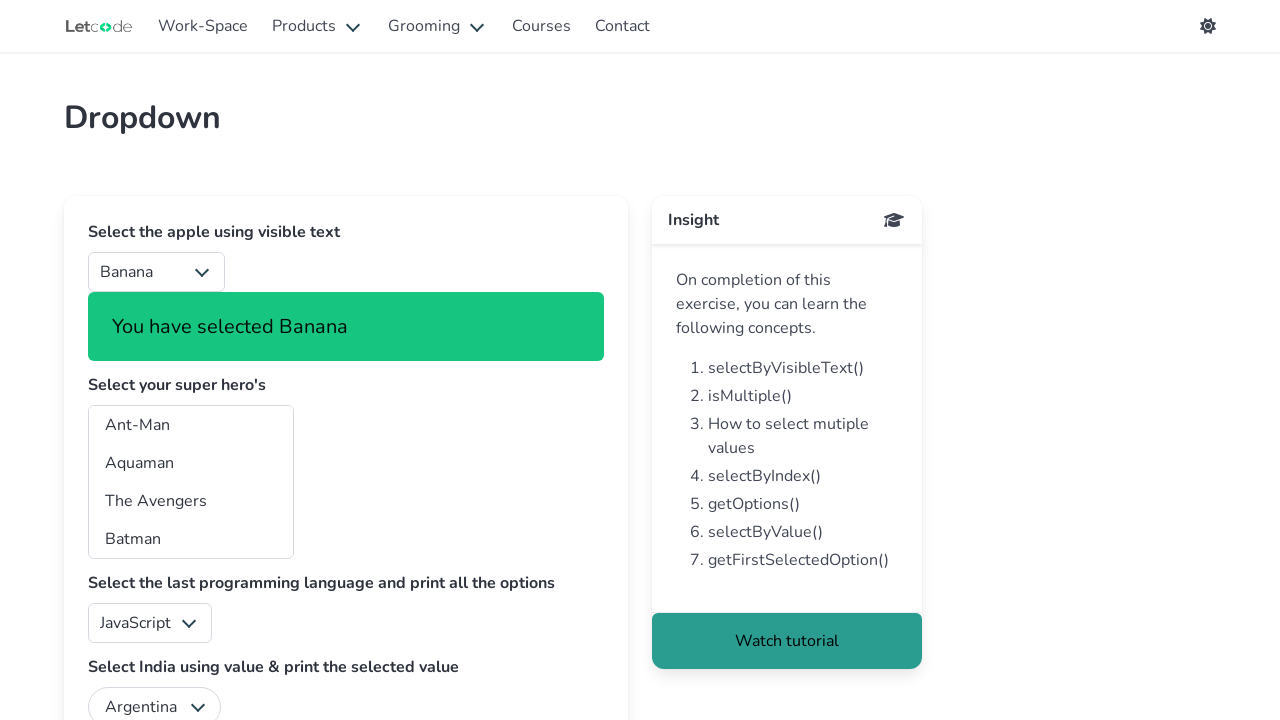